Tests adding and removing elements dynamically on a page, verifying the add/delete button functionality and handling stale element references

Starting URL: https://practice.cydeo.com/add_remove_elements/

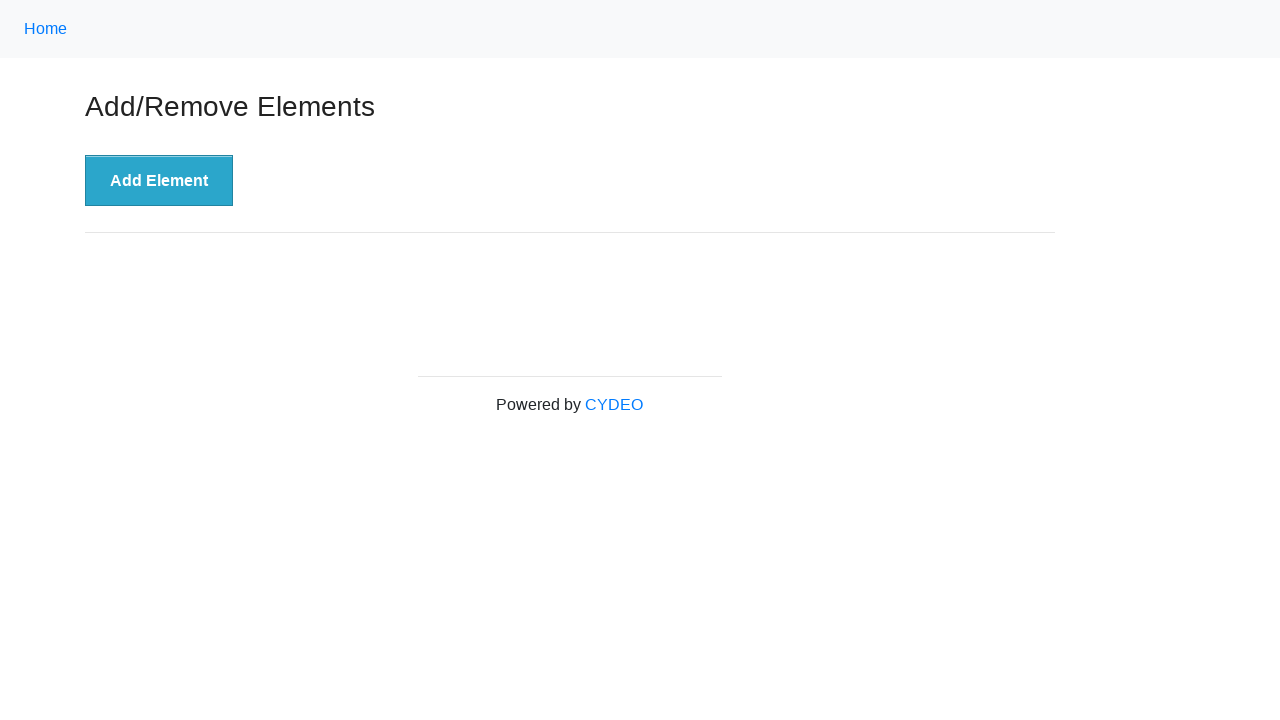

Navigated to add/remove elements practice page
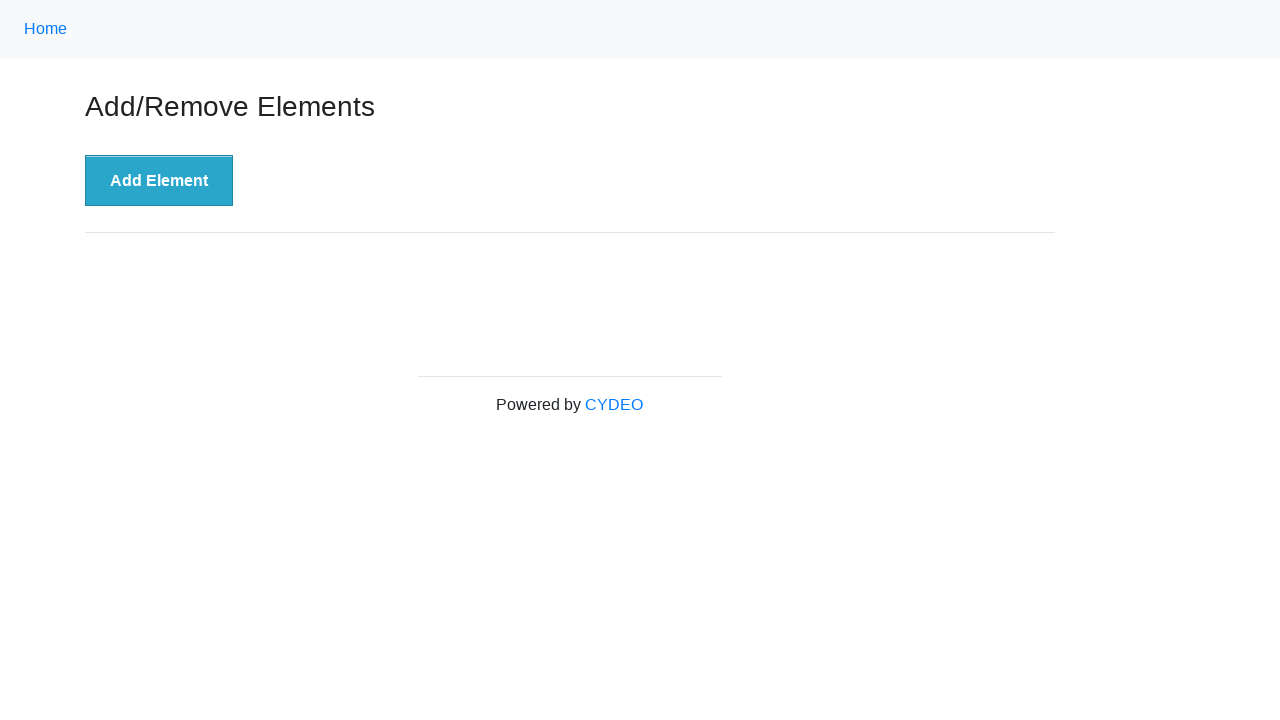

Clicked 'Add Element' button to dynamically create a delete button at (159, 181) on xpath=//button[.='Add Element']
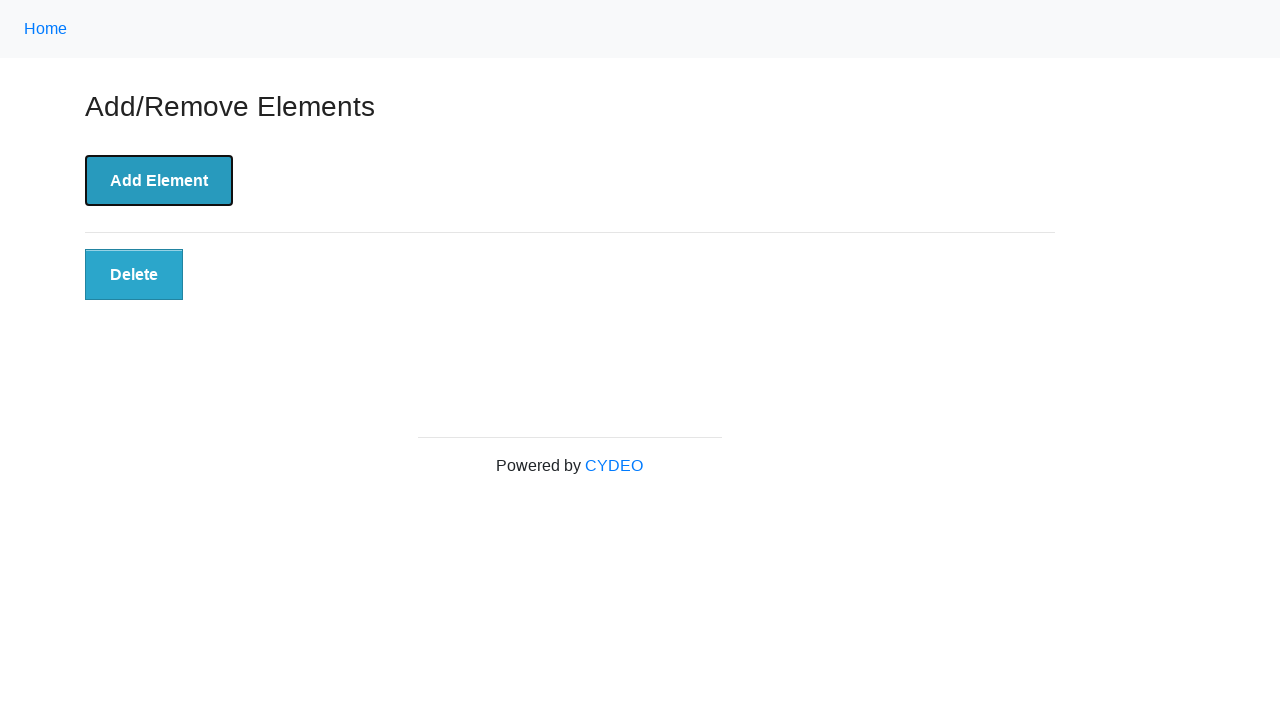

Delete button appeared on the page after adding element
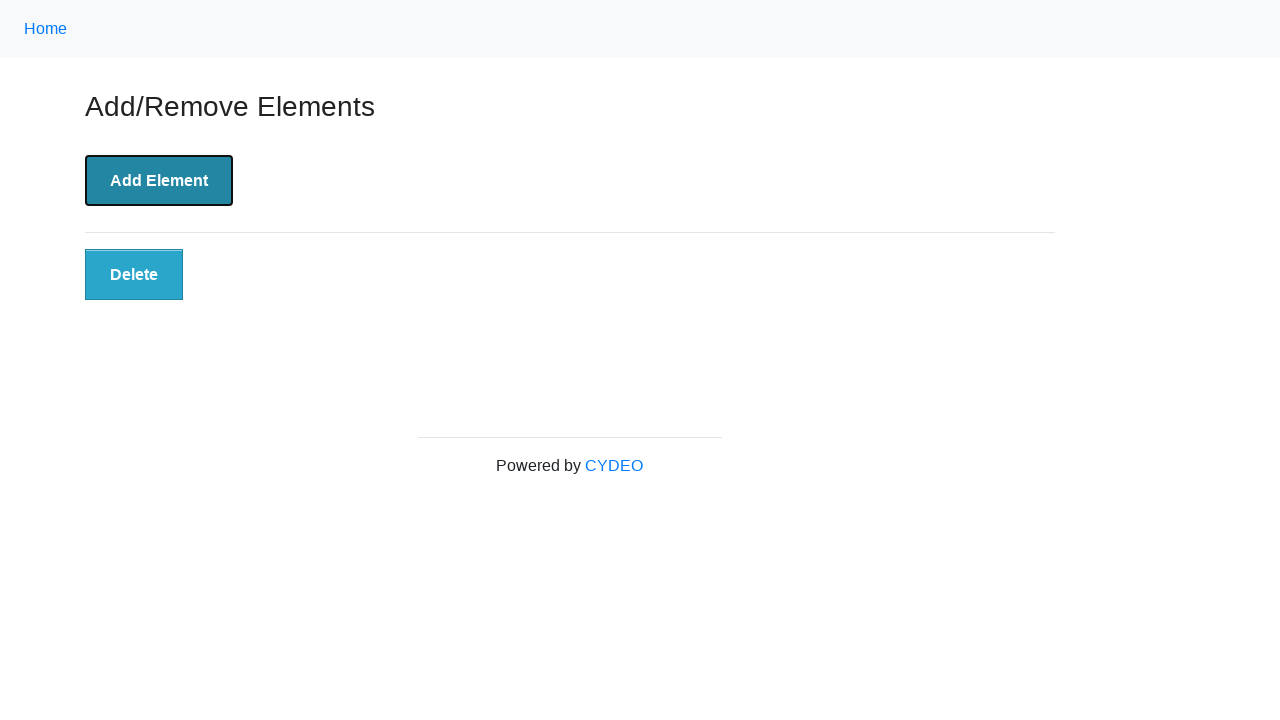

Clicked 'Delete' button to remove the dynamically created element at (134, 275) on xpath=//button[.='Delete']
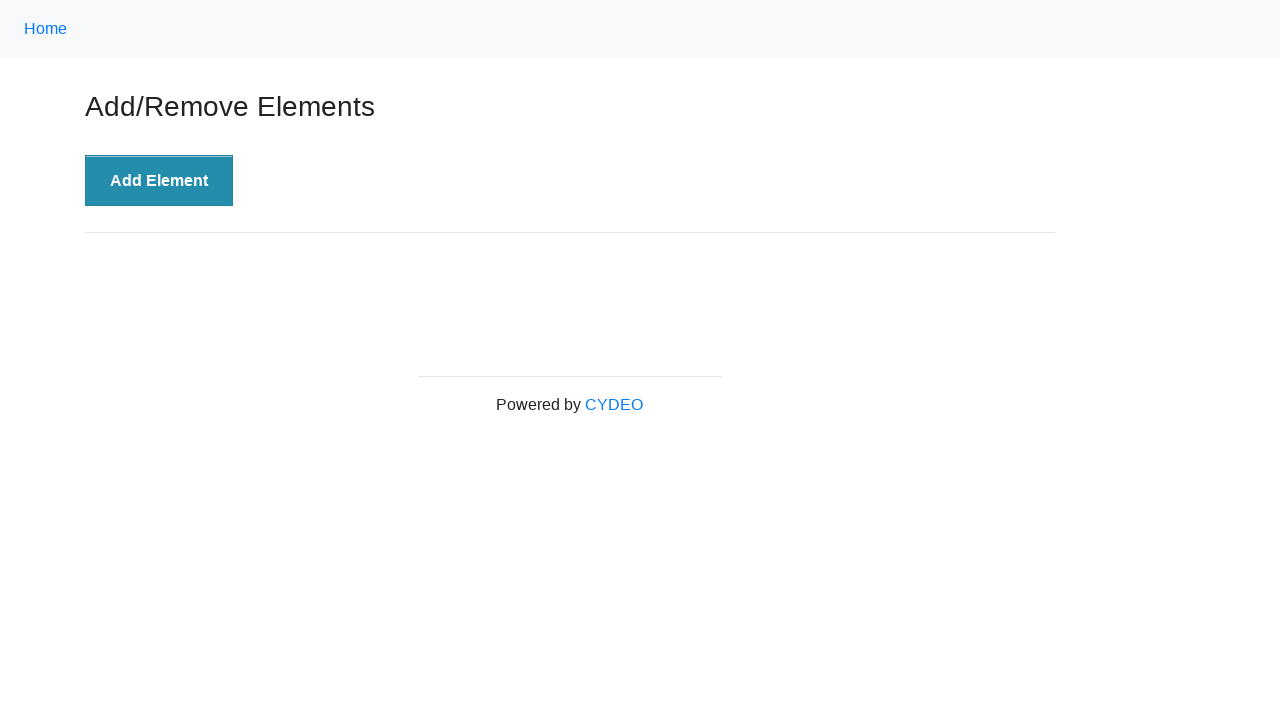

Verified that Delete button is detached from DOM after deletion, confirming stale element reference handling
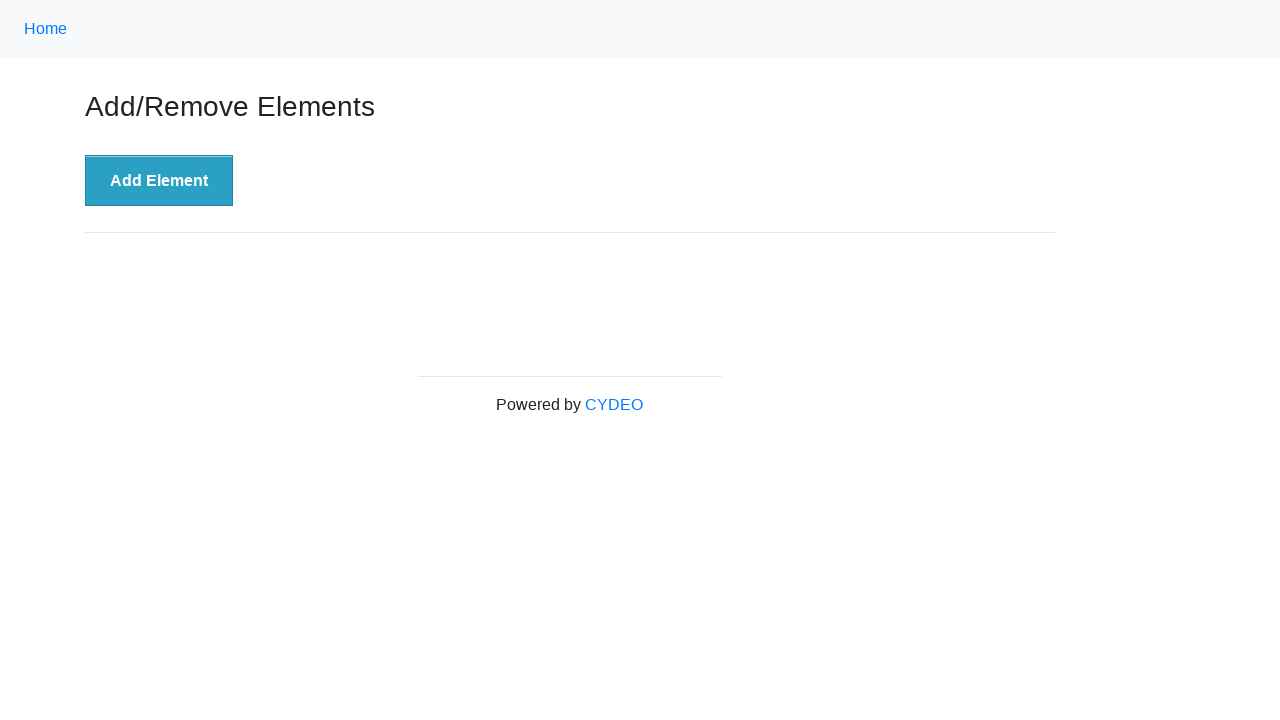

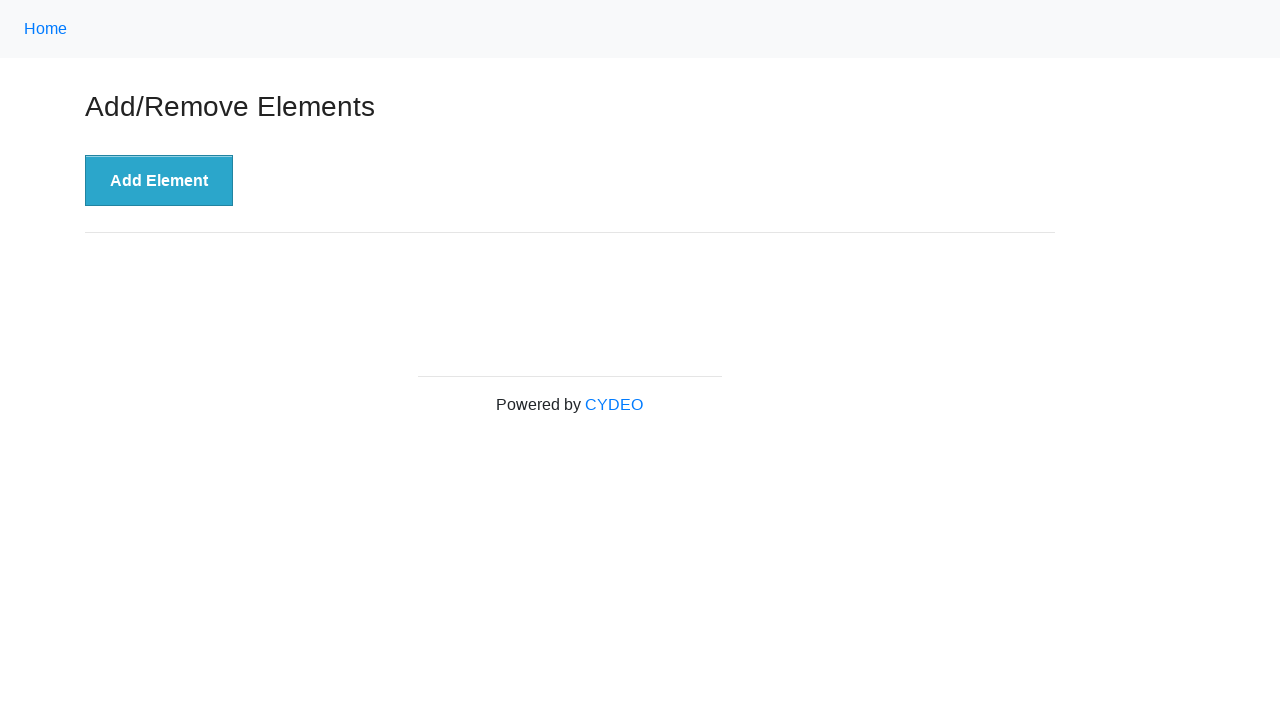